Tests the student registration form by filling in required fields (first name, last name, gender, mobile number) and submitting, then verifies the success modal appears.

Starting URL: https://demoqa.com/automation-practice-form

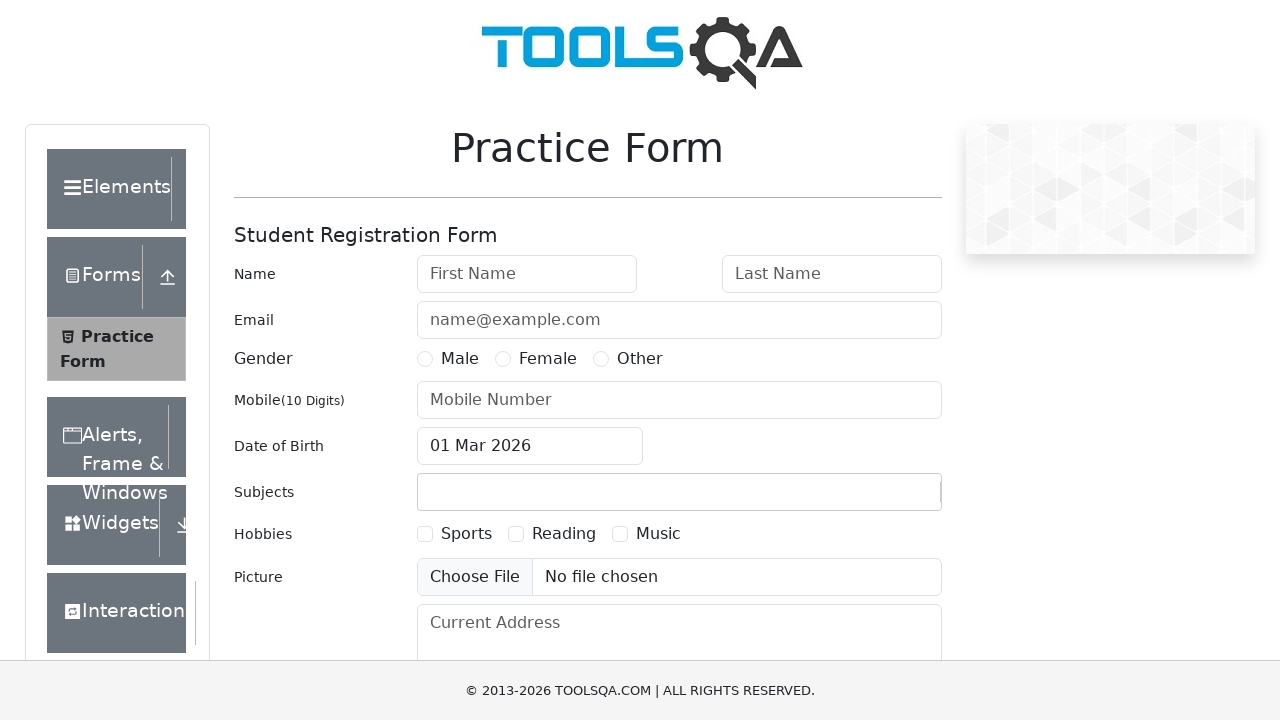

Filled first name field with 'Eric' on #firstName
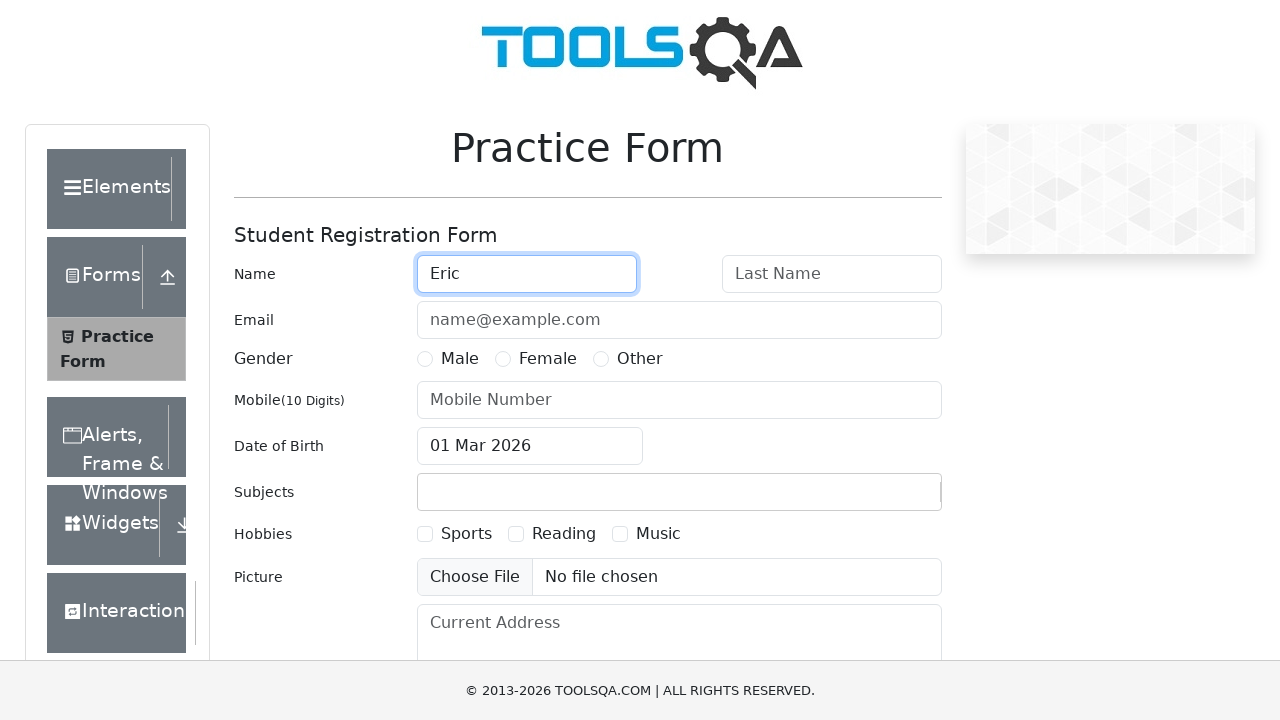

Filled last name field with 'Camescasse' on #lastName
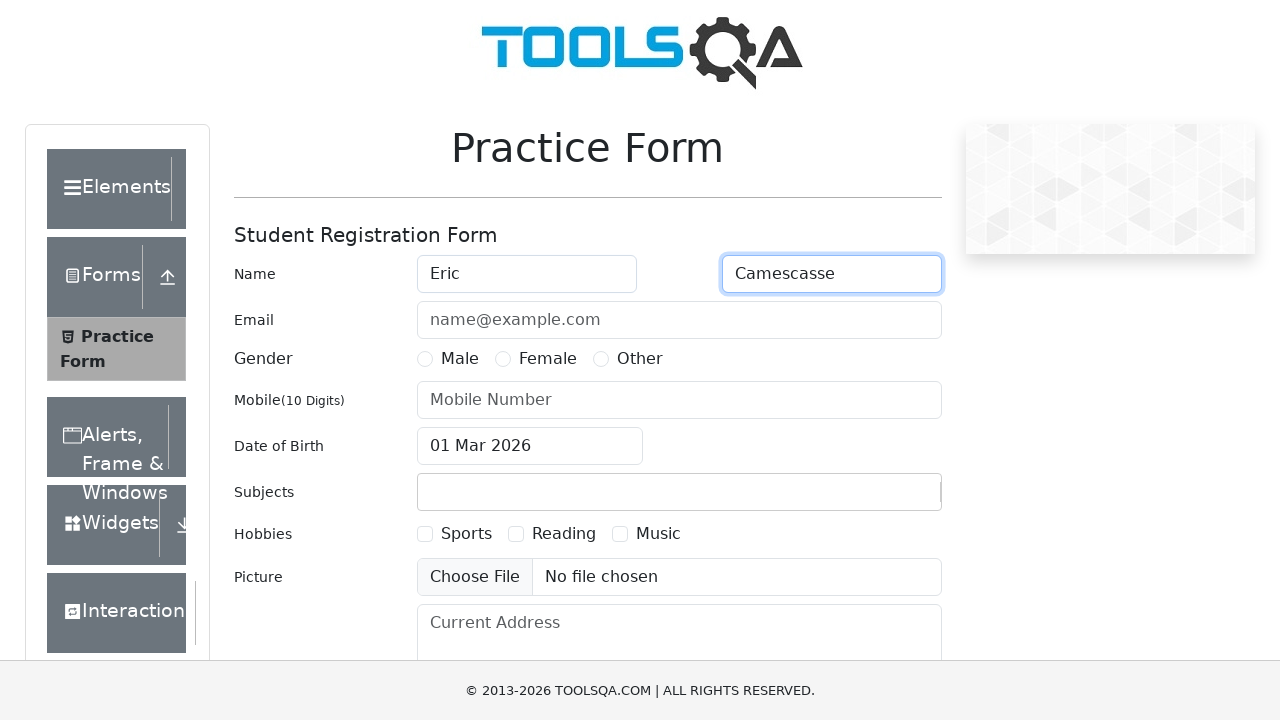

Selected 'Male' gender option at (460, 359) on label:has-text('Male')
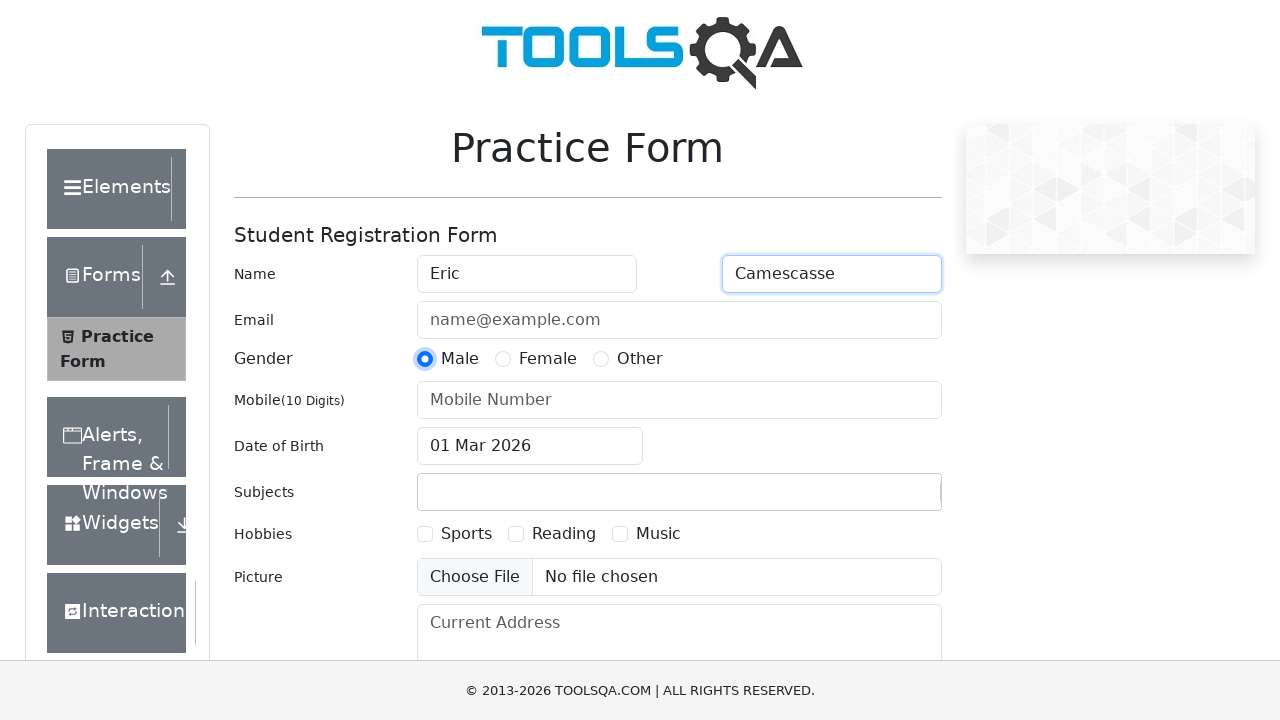

Filled mobile number field with '8095980728' on #userNumber
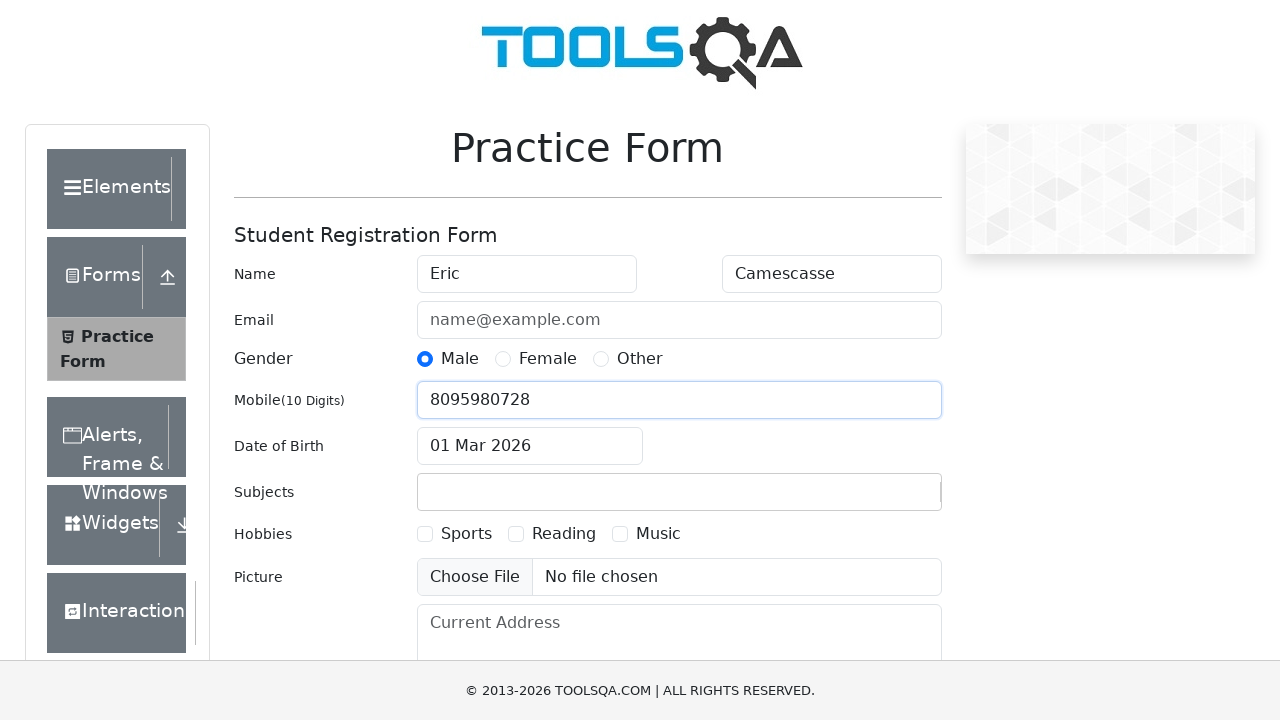

Scrolled submit button into view
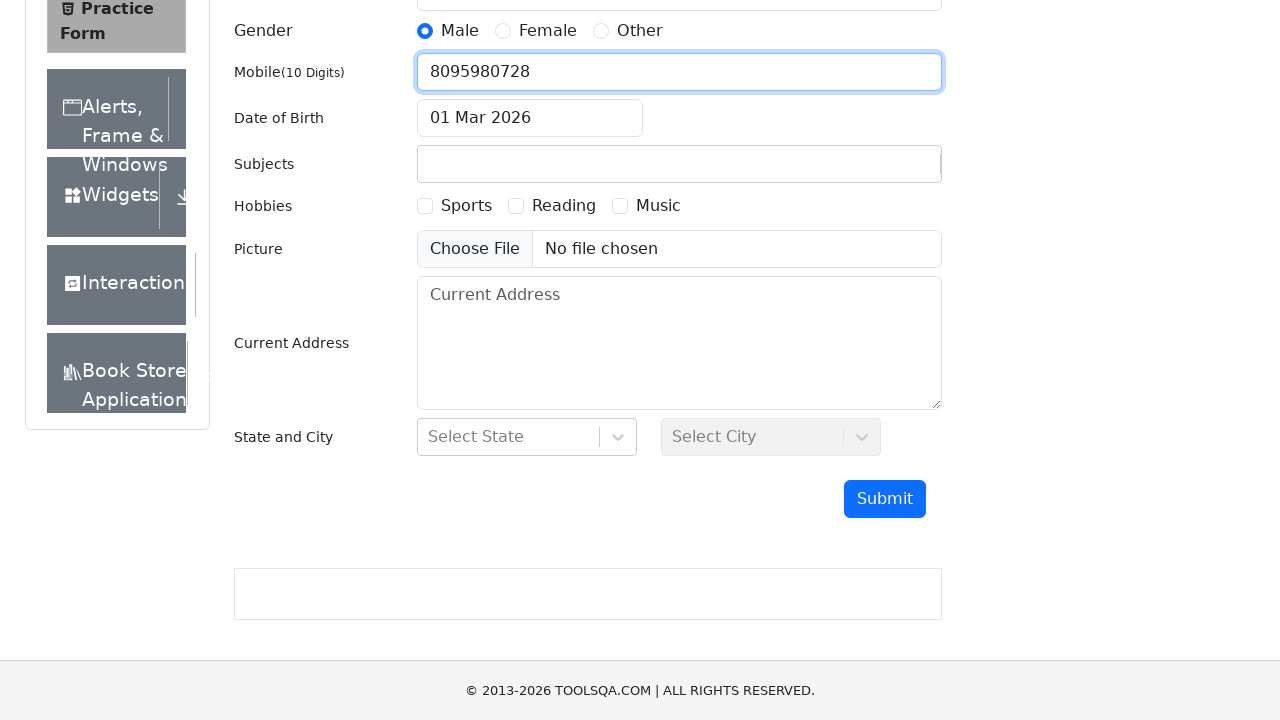

Clicked submit button to create user at (885, 499) on #submit
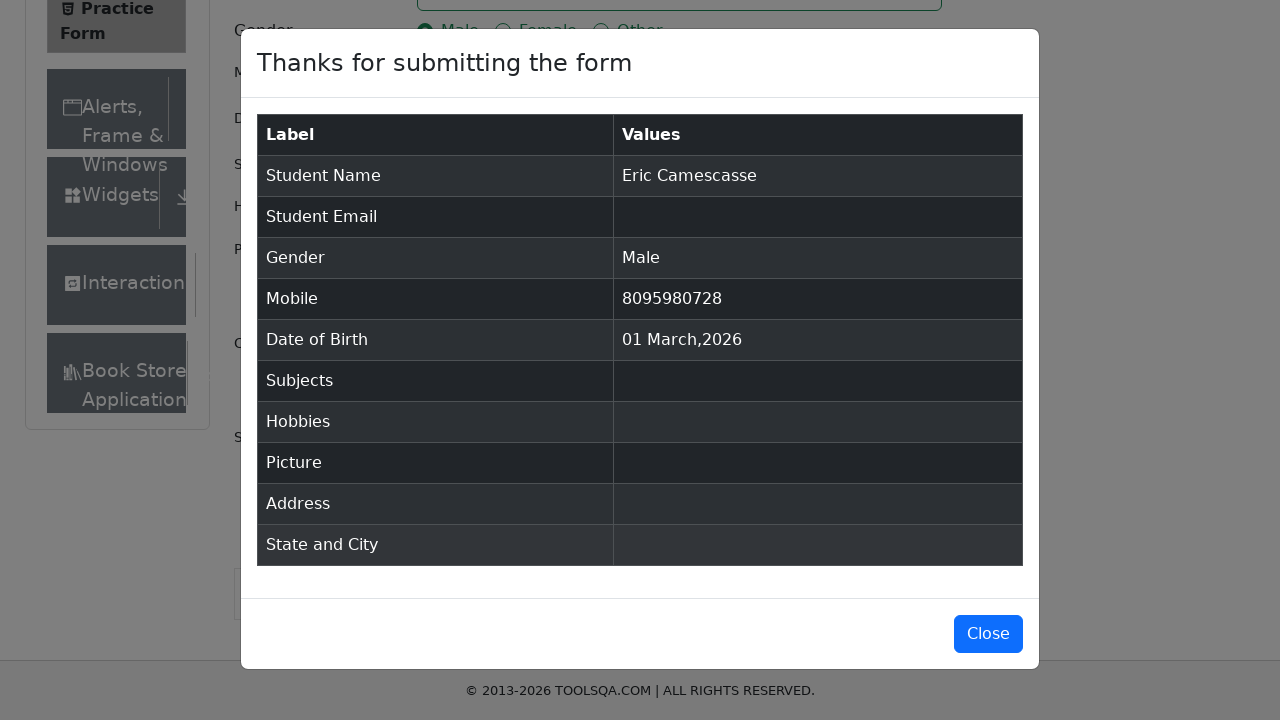

Success modal appeared with title visible
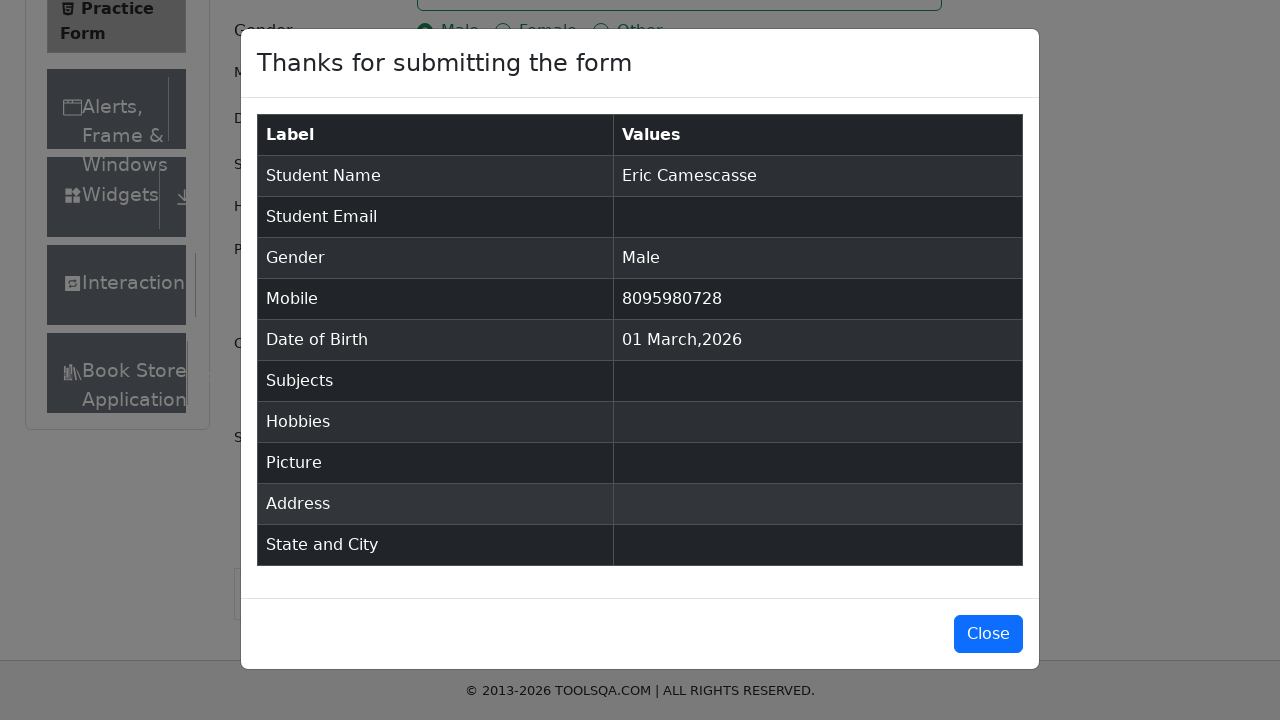

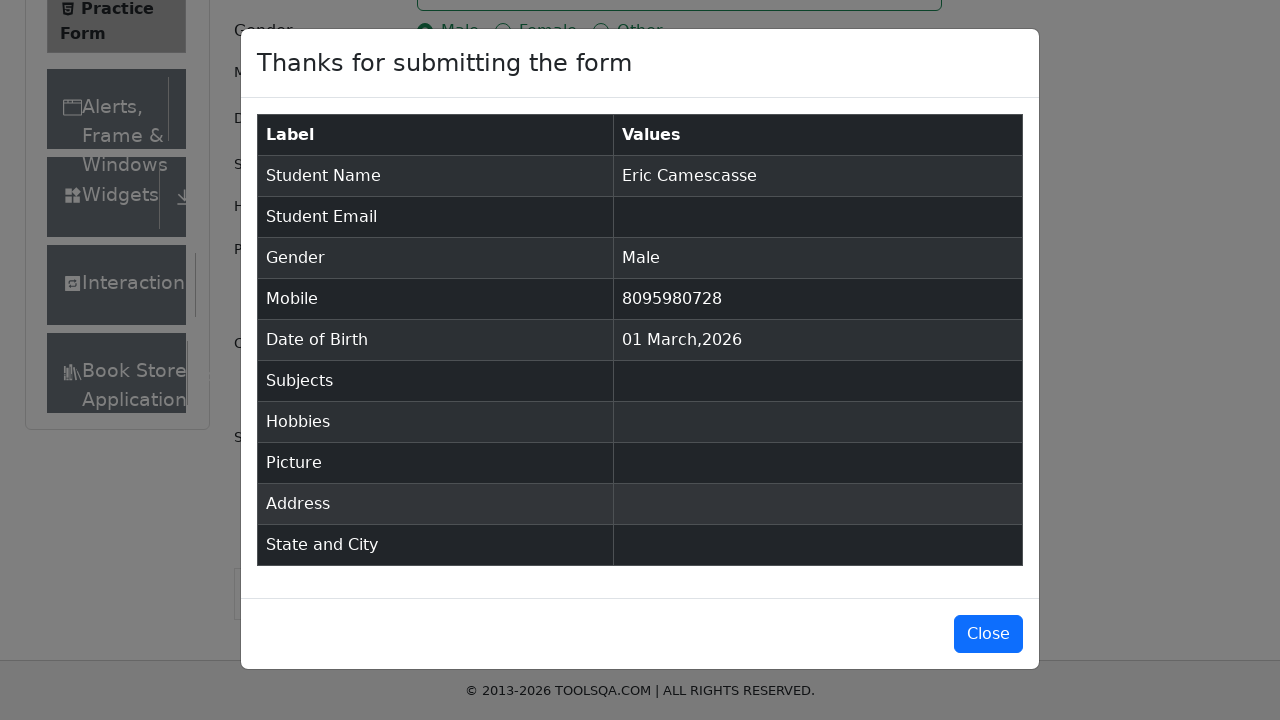